Tests YouTube search functionality by entering a search term in the search box and verifying the text was correctly inserted into the input field.

Starting URL: http://www.youtube.com

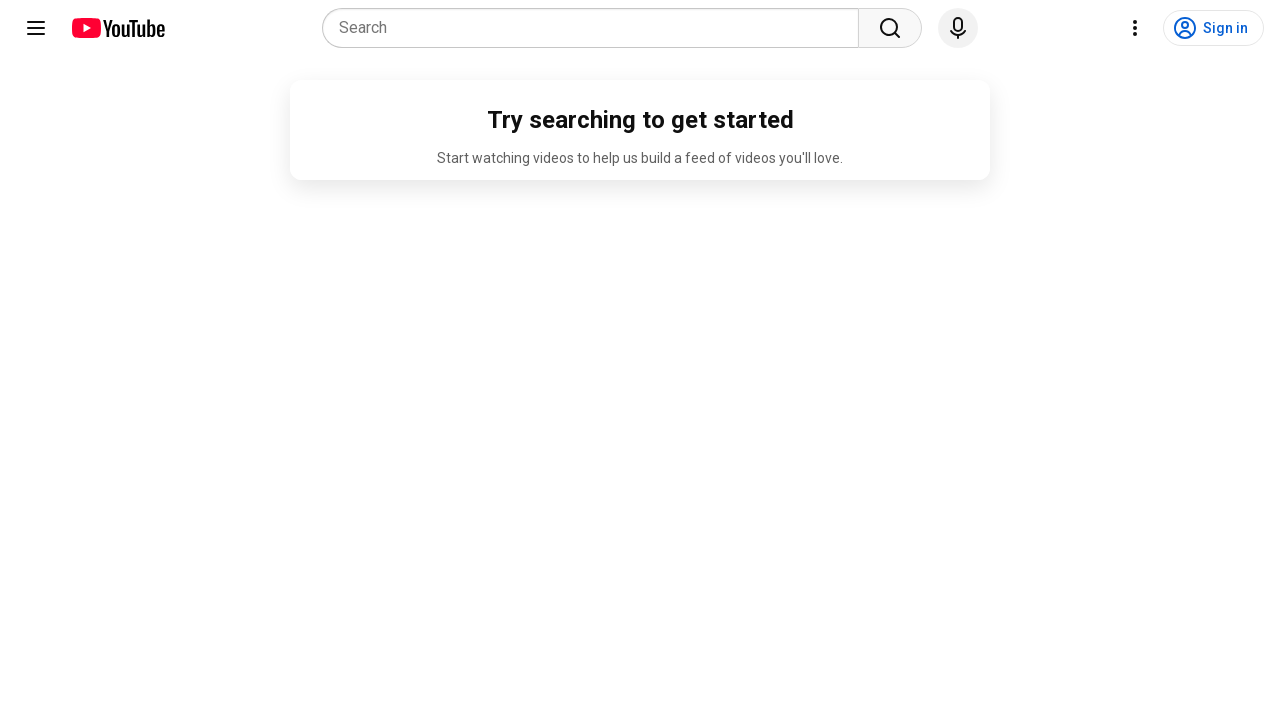

Filled YouTube search field with 'Selenium' on input[name='search_query']
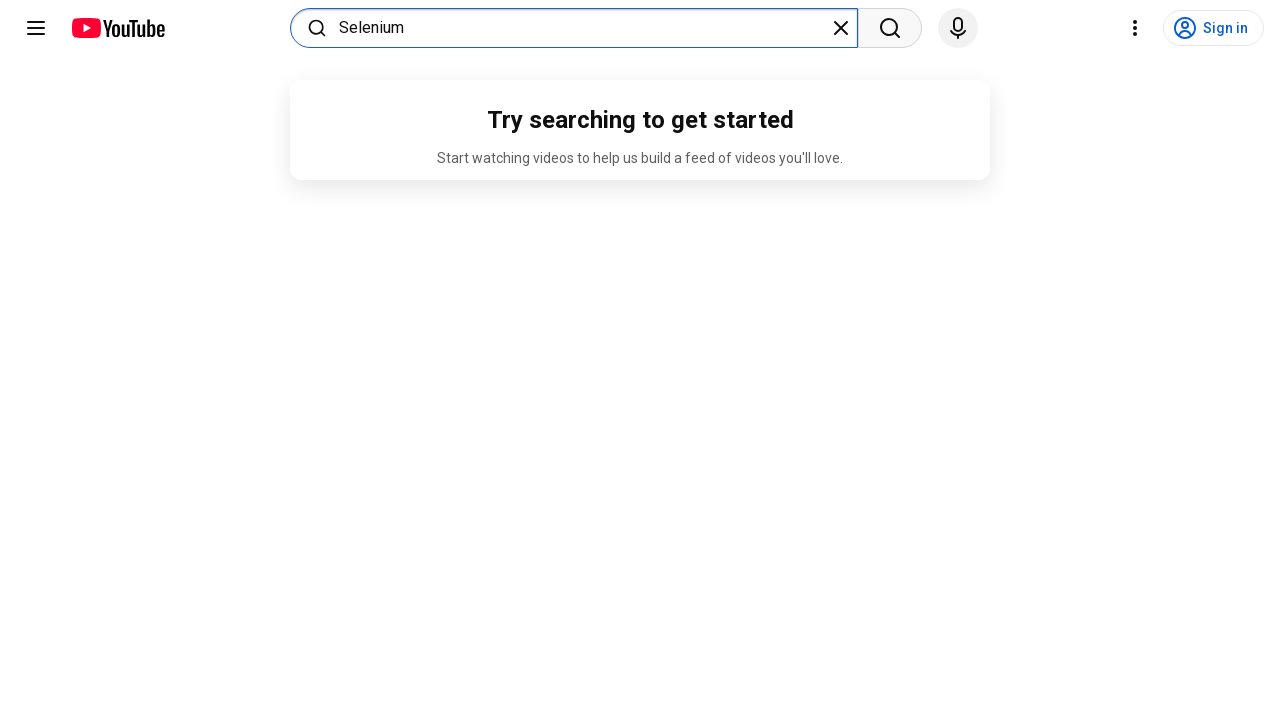

Located the search input element
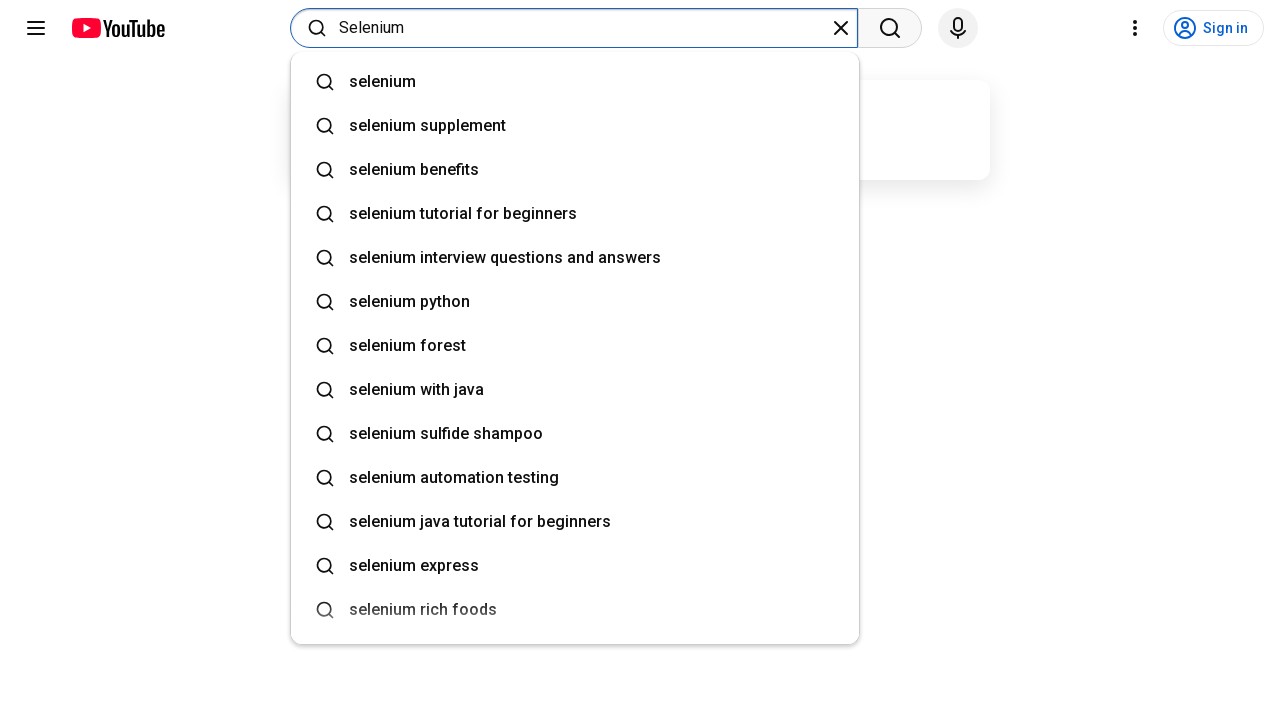

Retrieved the input value from search field
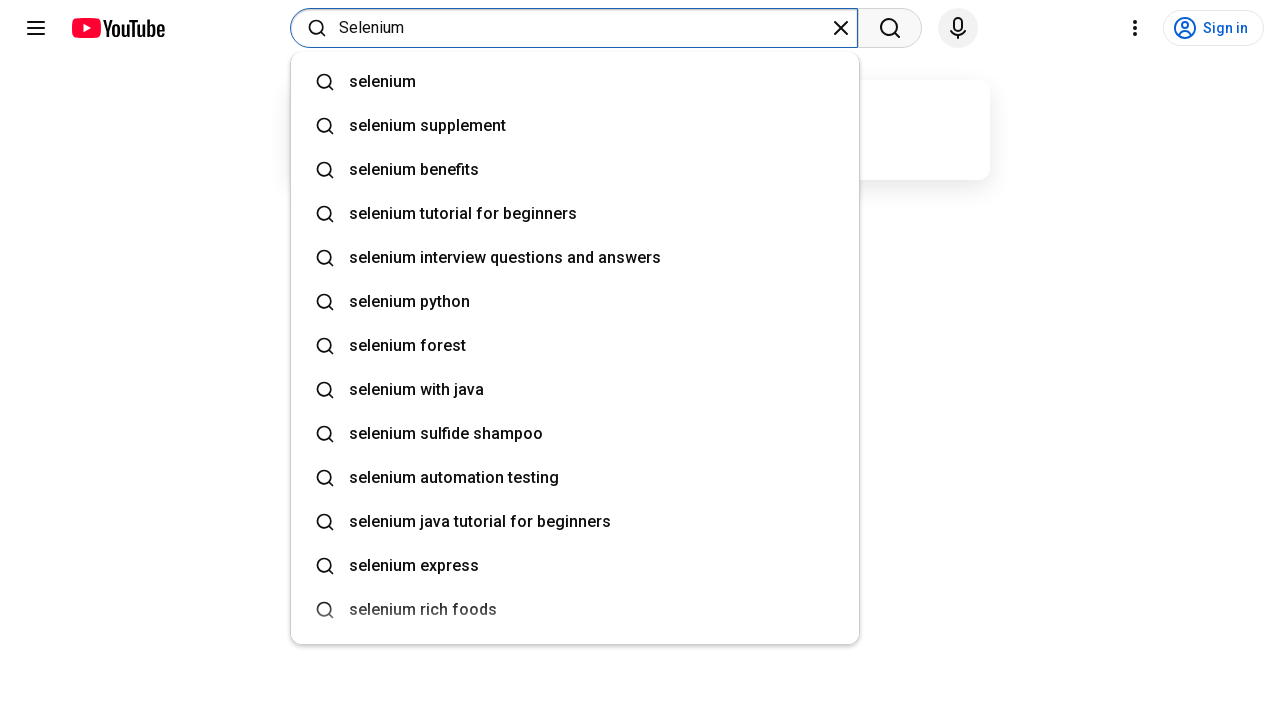

Verified search input value matches expected text 'Selenium'
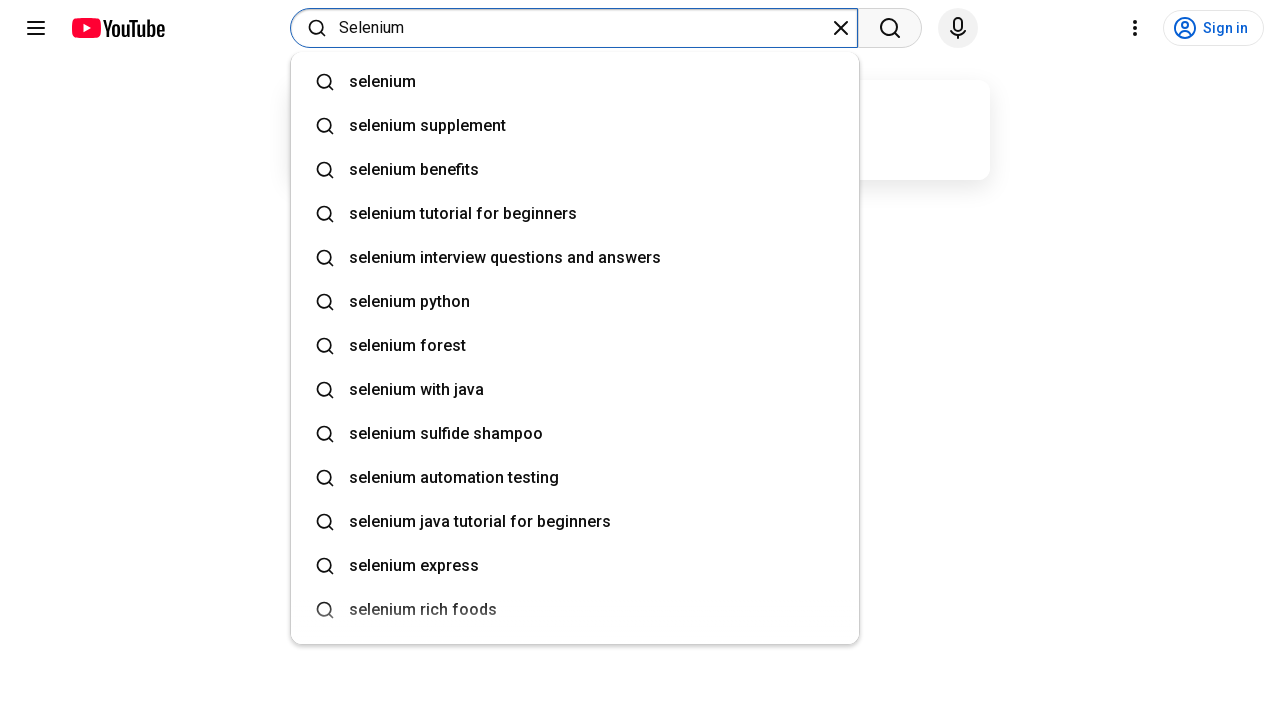

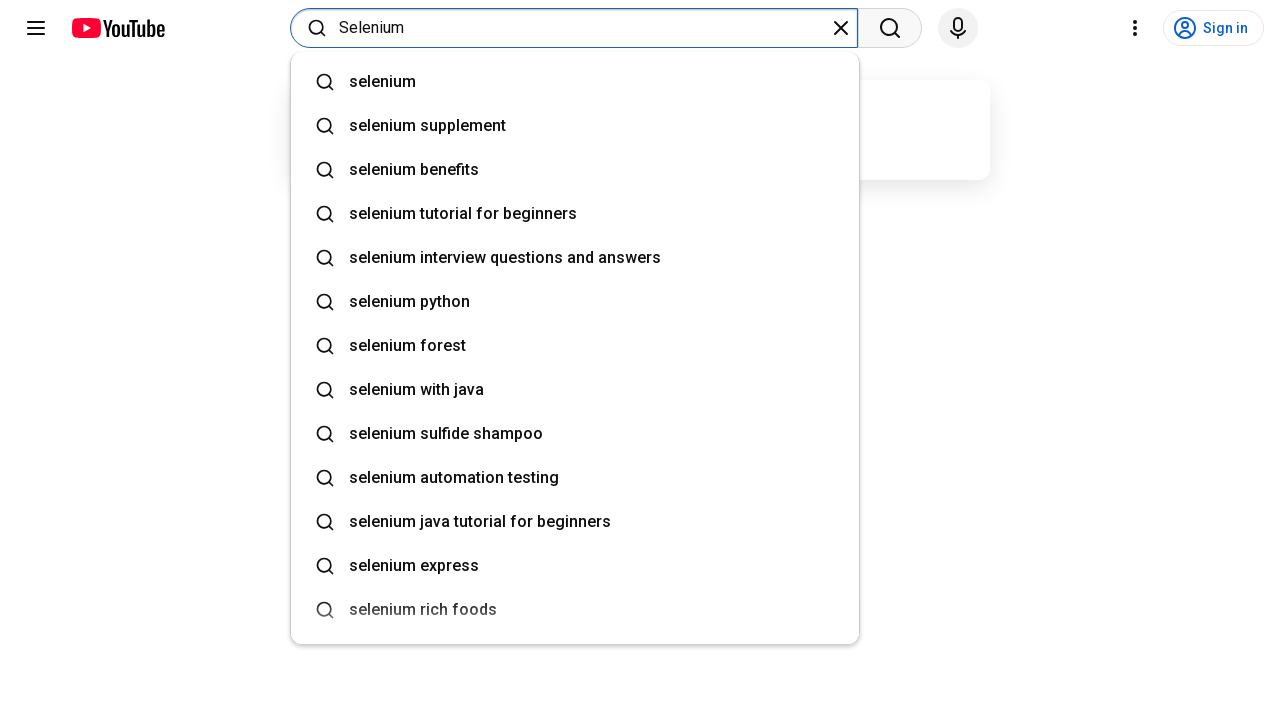